Tests window handling by clicking link that opens new window, switching between windows, and interacting with iframe

Starting URL: https://rahulshettyacademy.com/loginpagePractise/

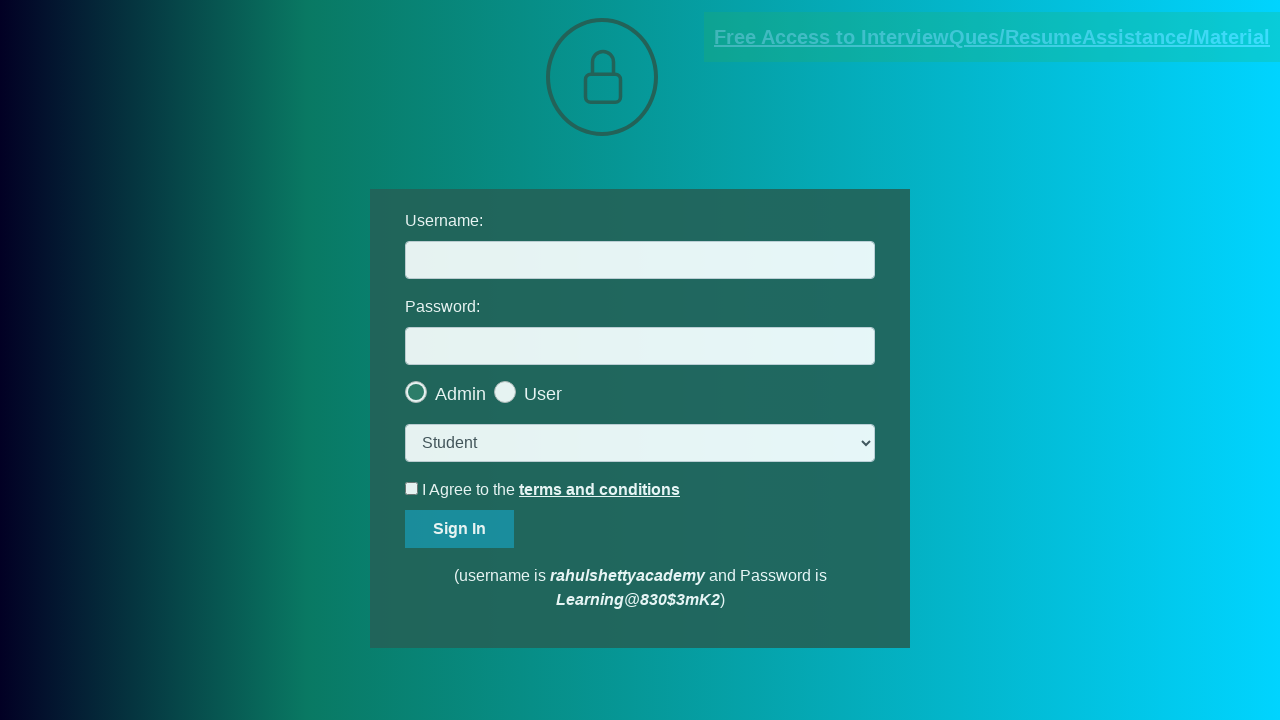

Clicked blinking text link to open new window at (992, 37) on .blinkingText
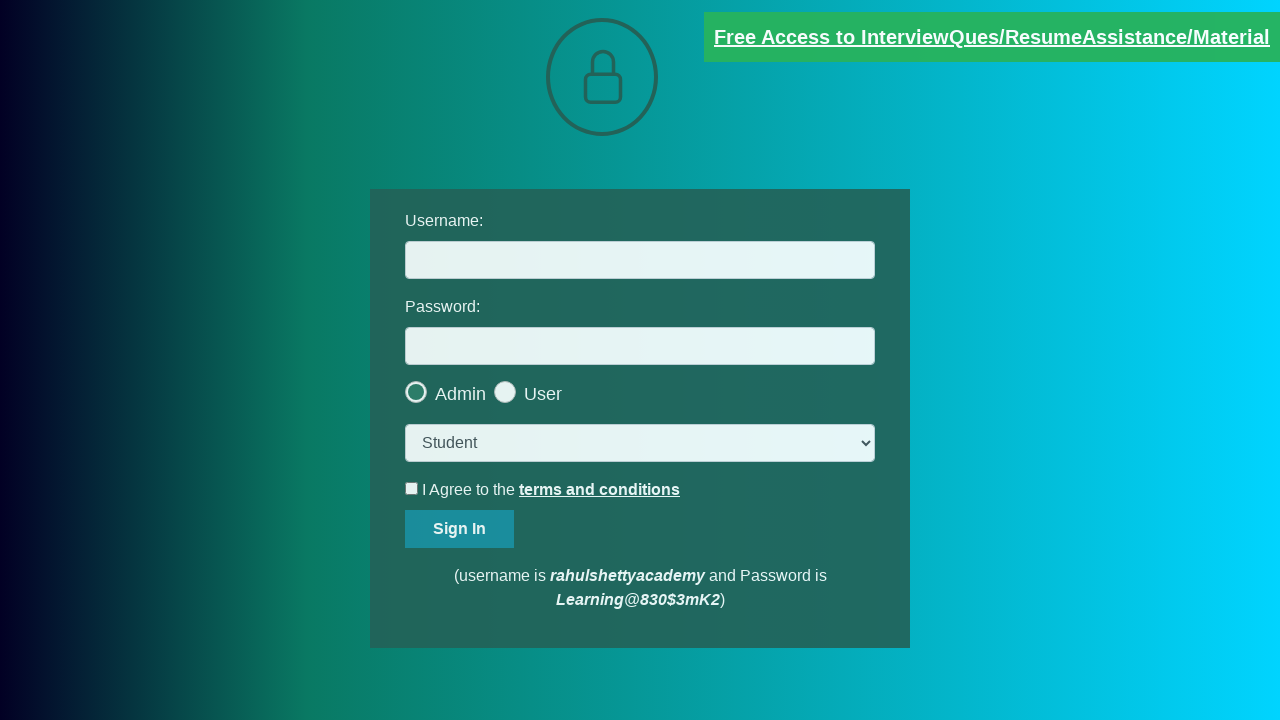

New window opened and captured
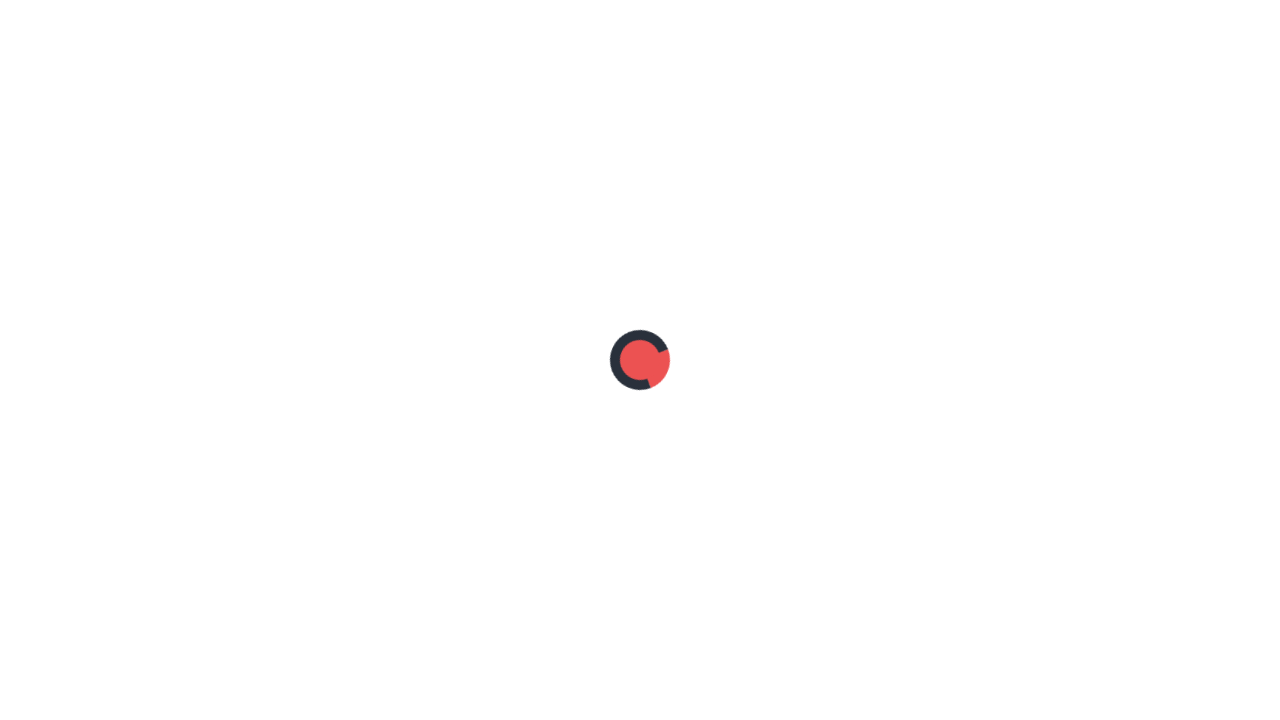

New page loaded and h1 element appeared
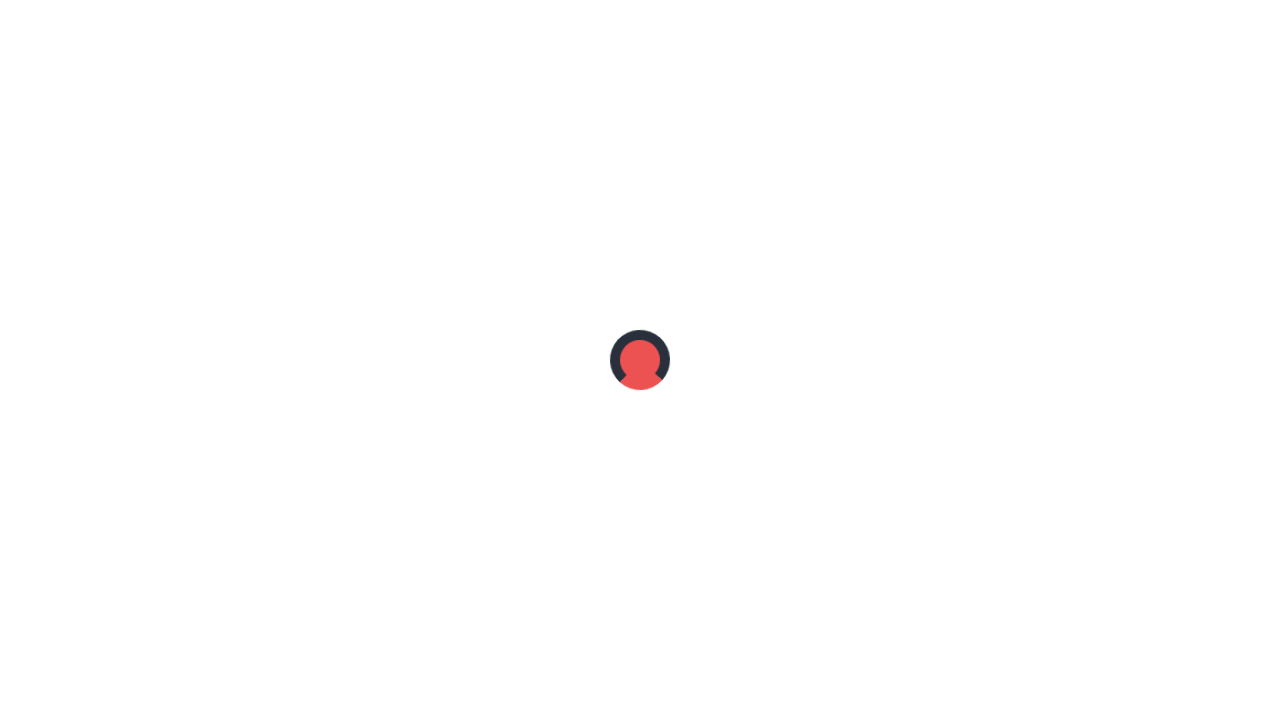

Closed the new window
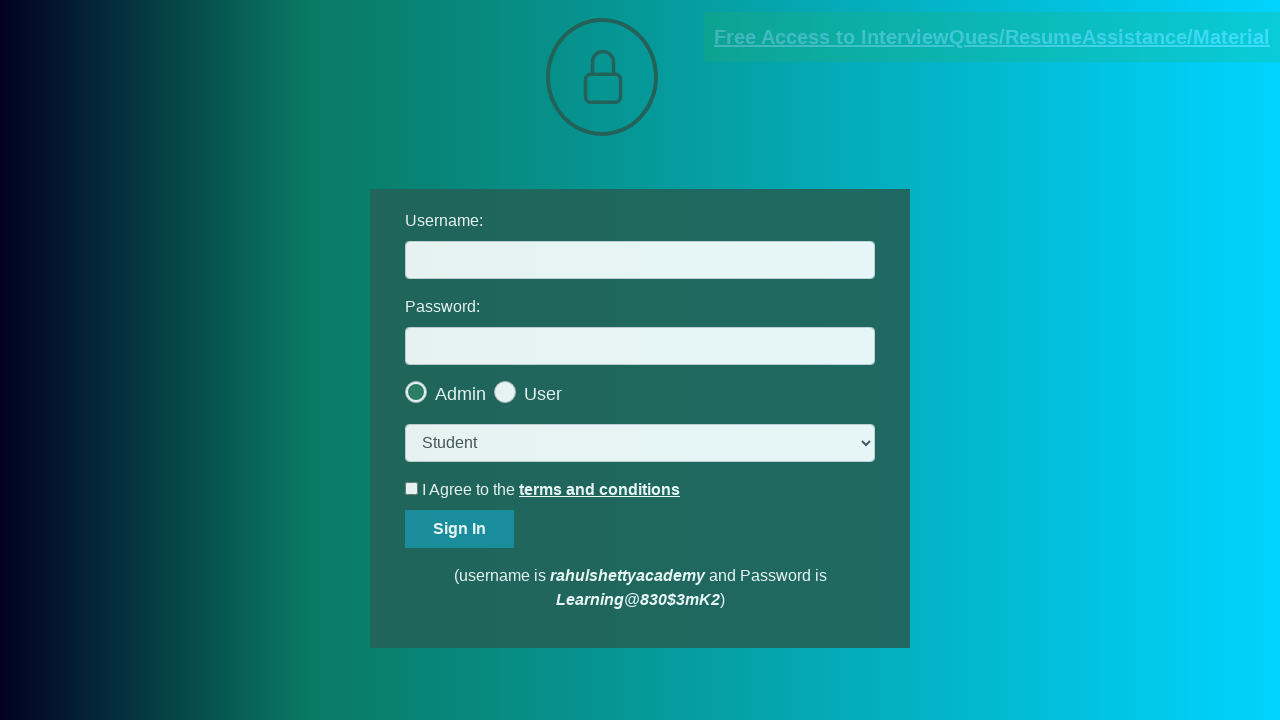

Located iframe with id 'courses-iframe'
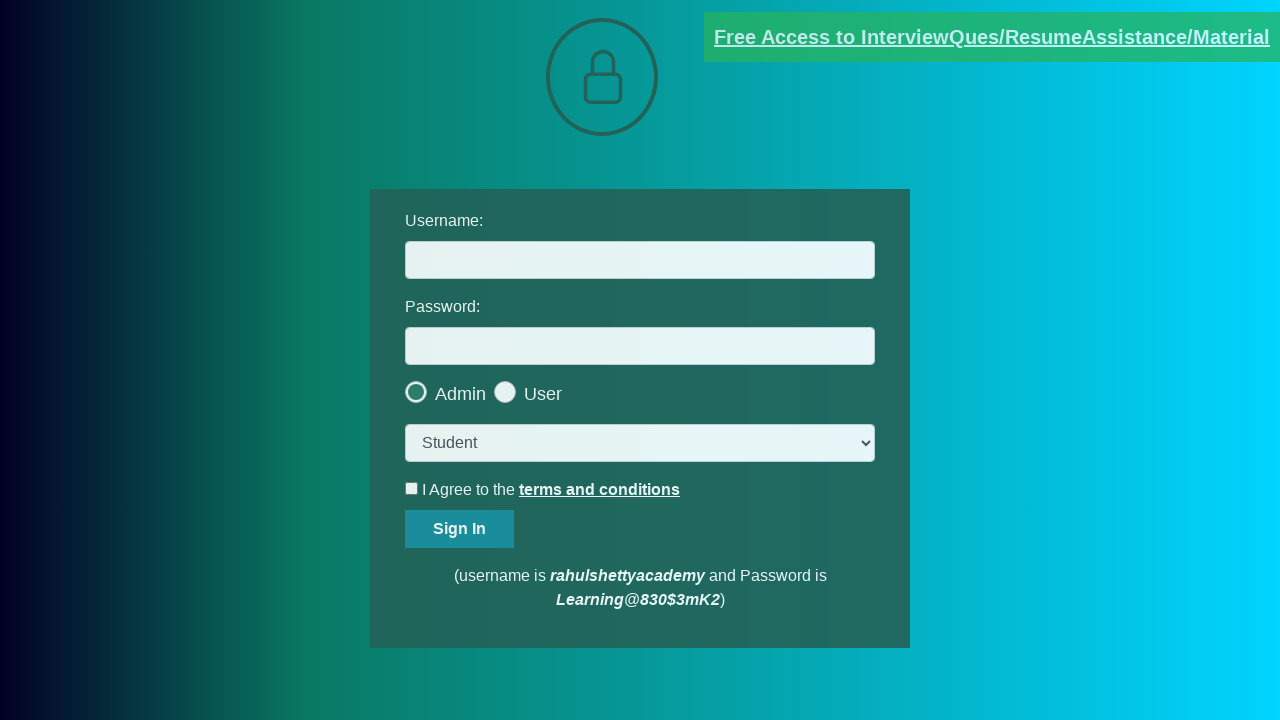

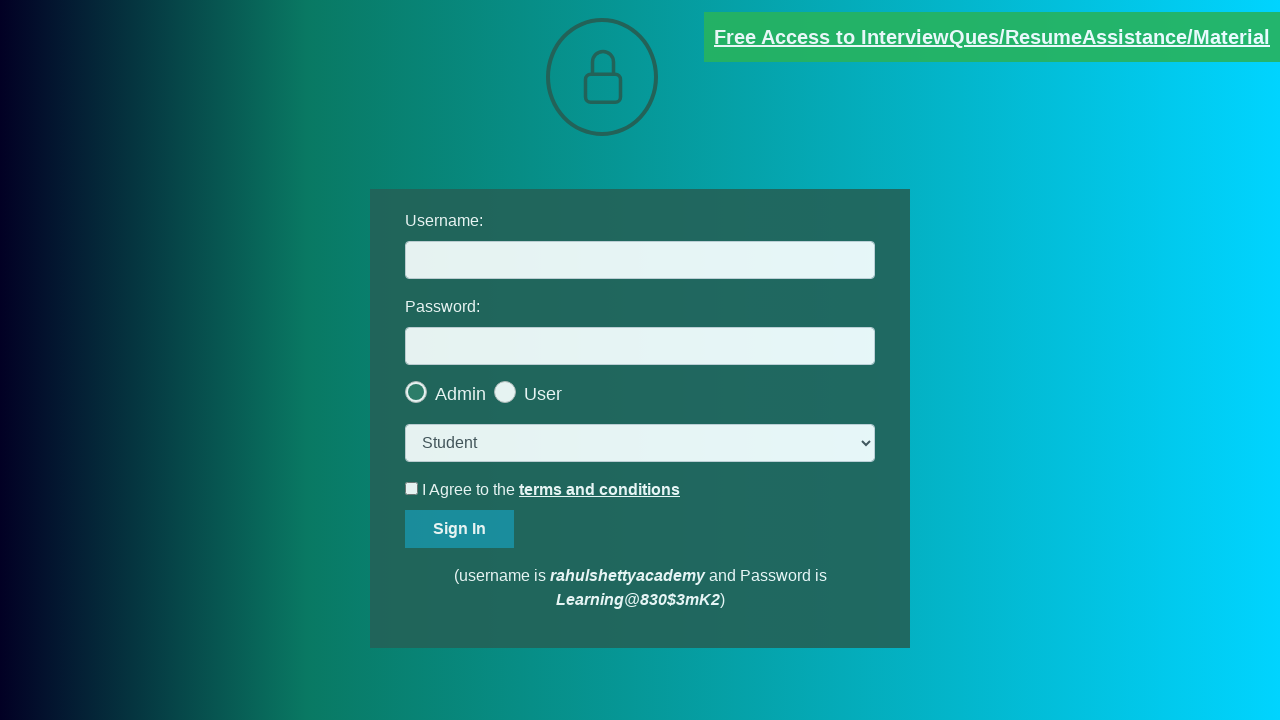